Tests handling of a JavaScript confirm alert by clicking a button that triggers the alert and accepting it

Starting URL: https://seleniumautomationpractice.blogspot.com/2018/01/blog-post.html

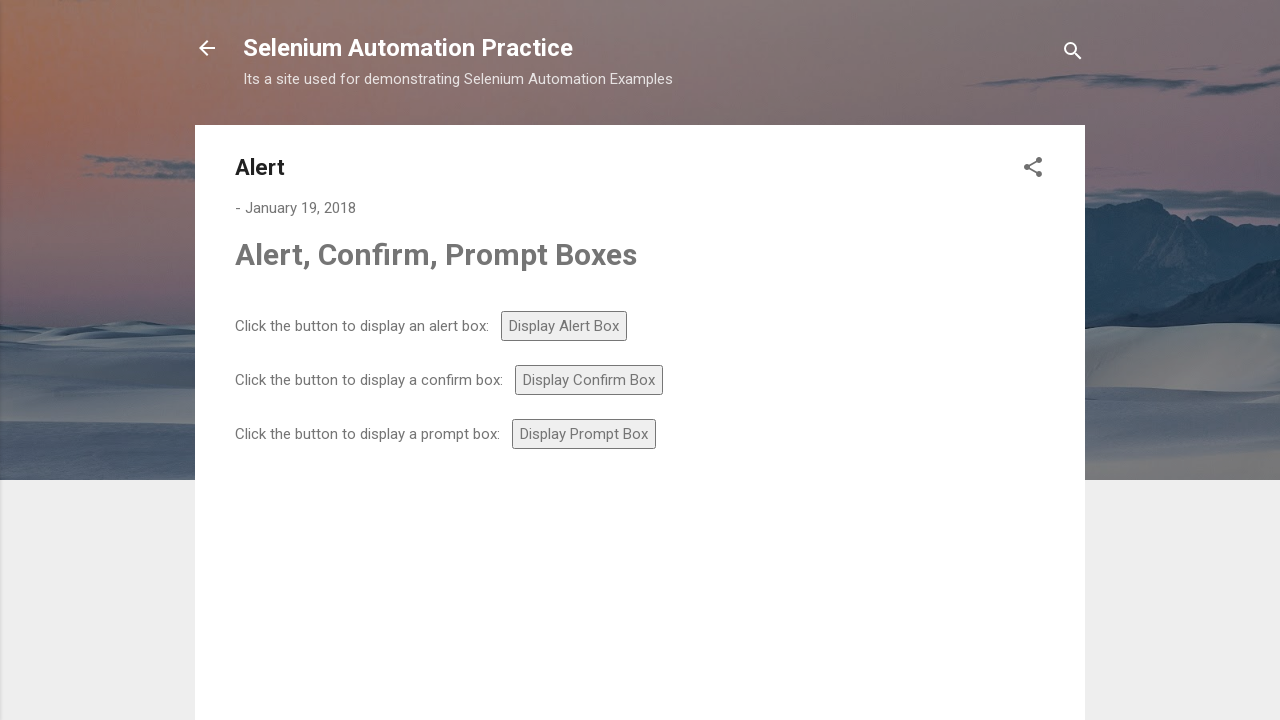

Clicked the confirm button to trigger JavaScript alert at (589, 380) on #confirm
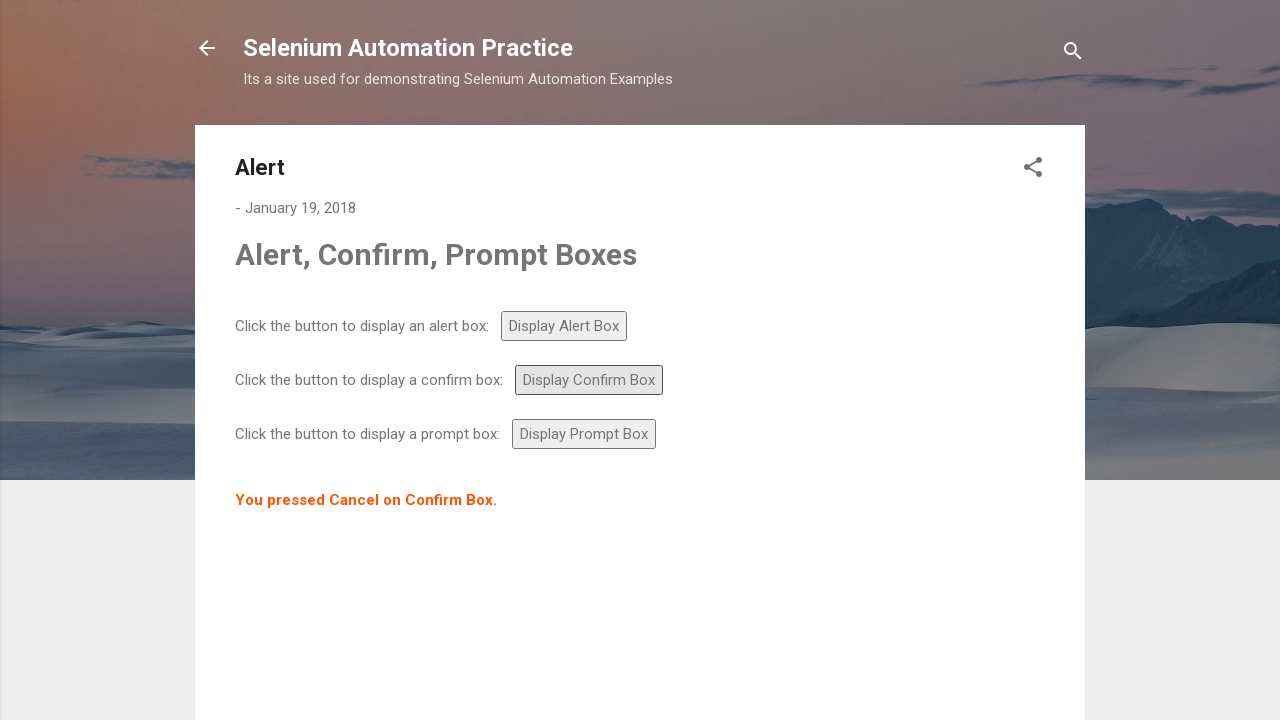

Set up dialog handler to accept confirm alert
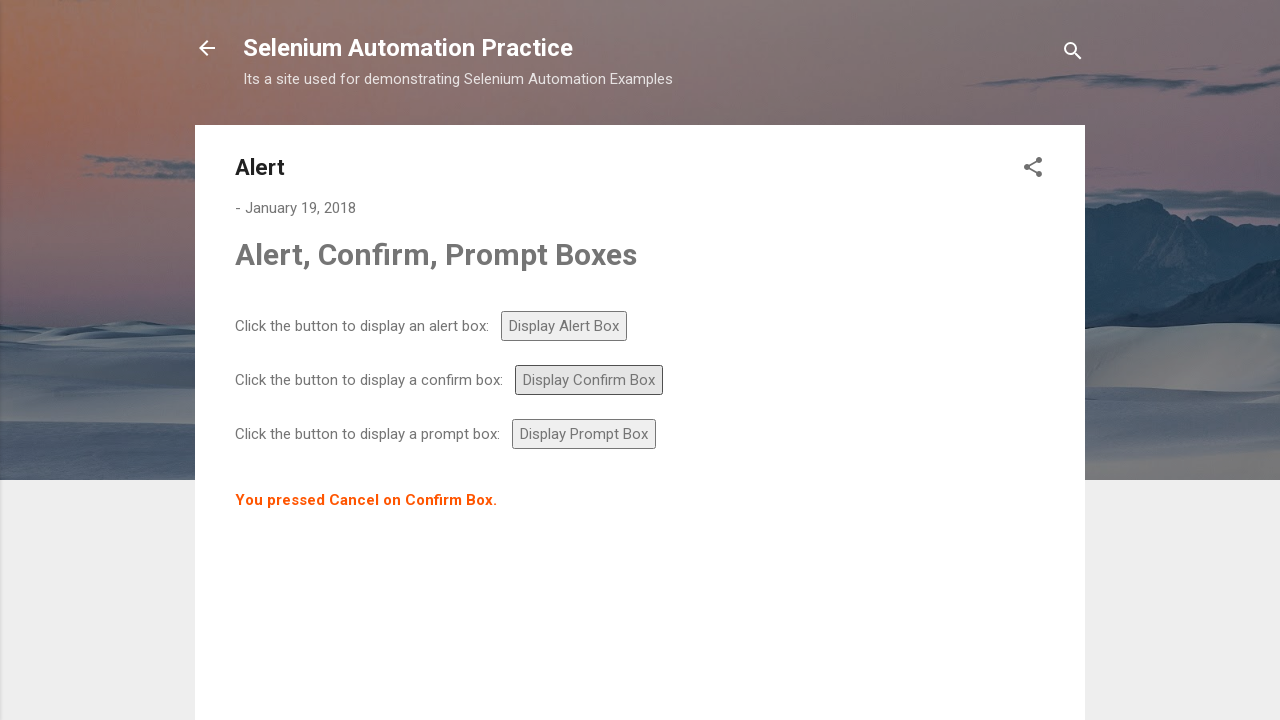

Evaluated JavaScript to trigger pending dialogs
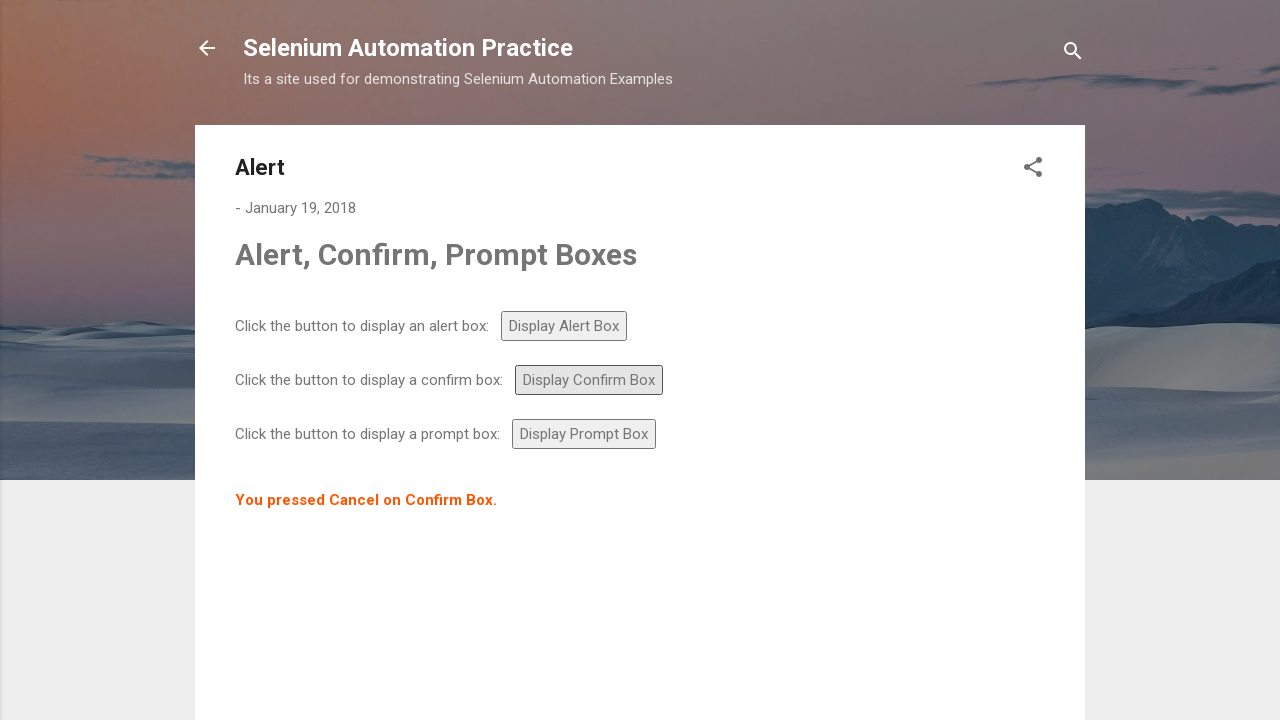

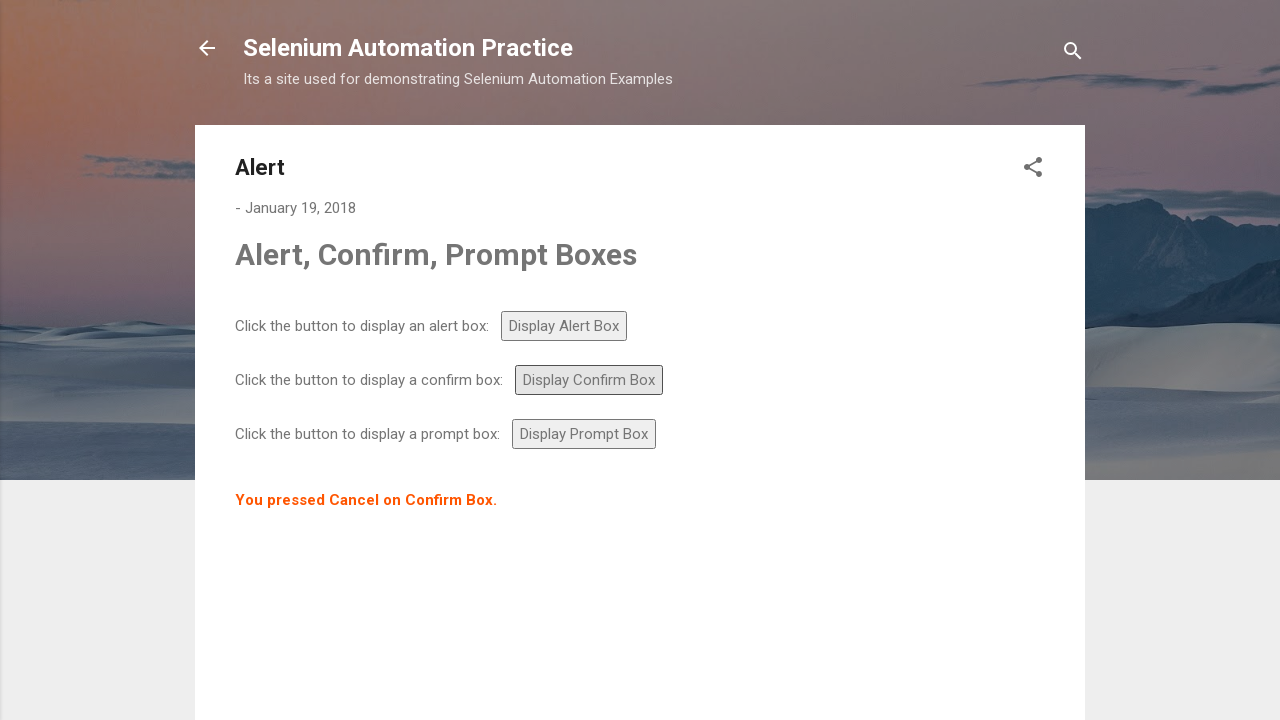